Tests explicit wait functionality by clicking buttons and waiting for elements to become clickable or invisible

Starting URL: https://www.leafground.com/waits.xhtml

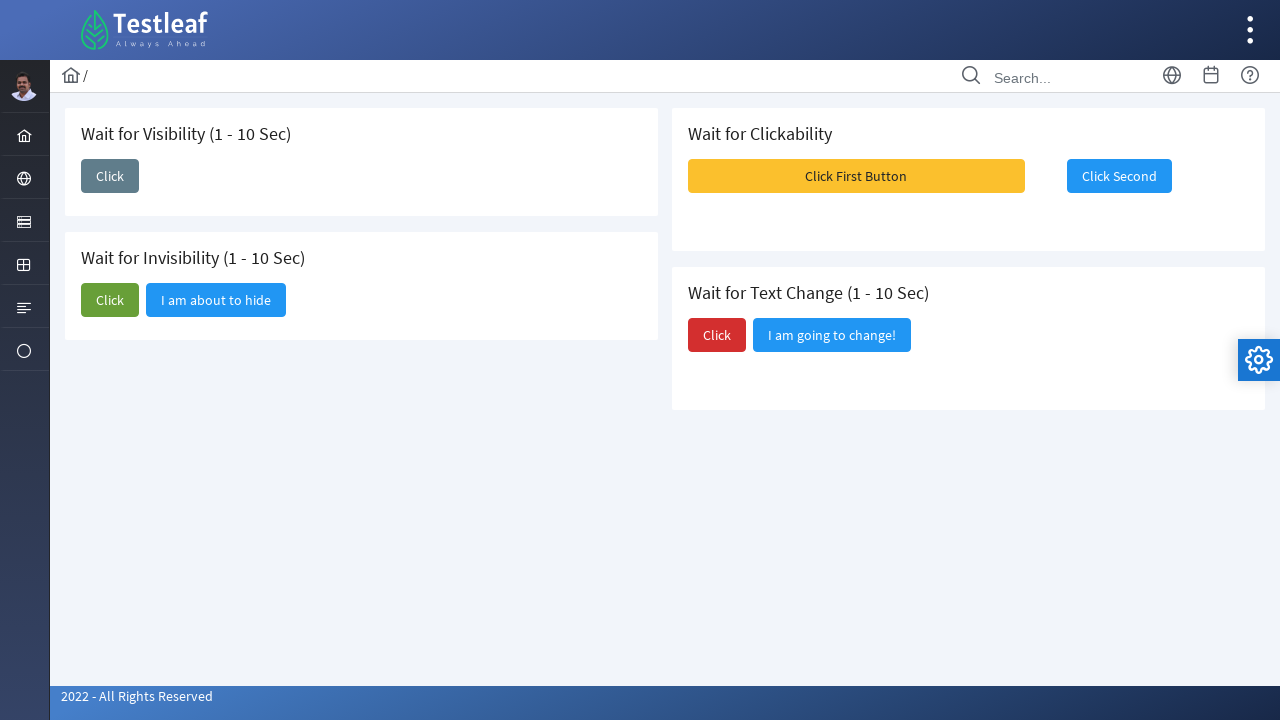

Clicked first button to trigger wait scenario at (856, 176) on xpath=//span[text()='Click First Button']
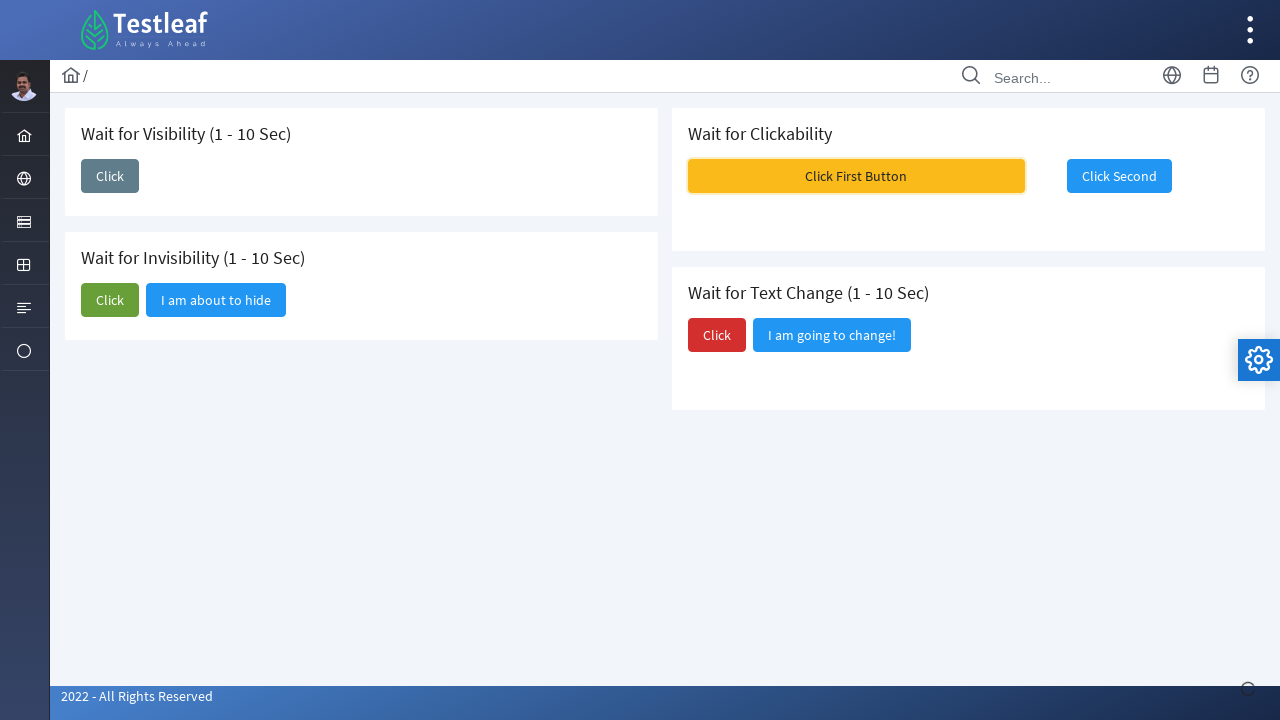

Waited for message content to become invisible
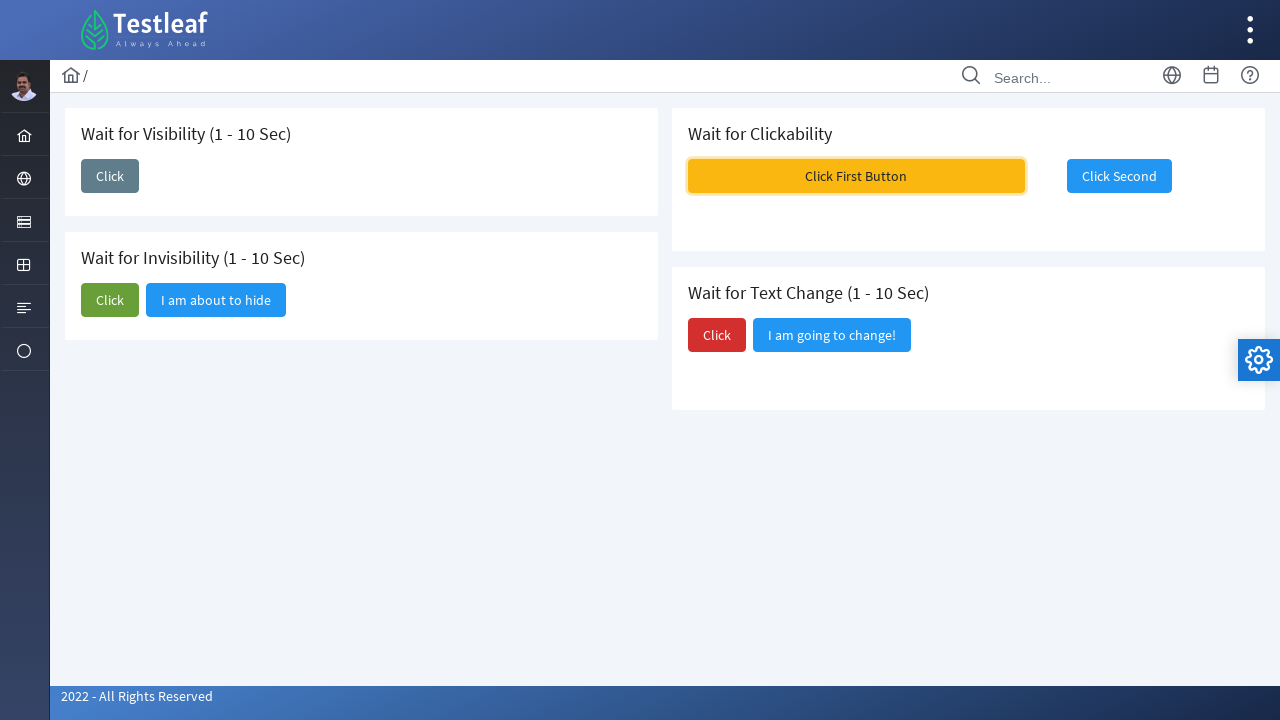

Waited for second button to become visible and clickable
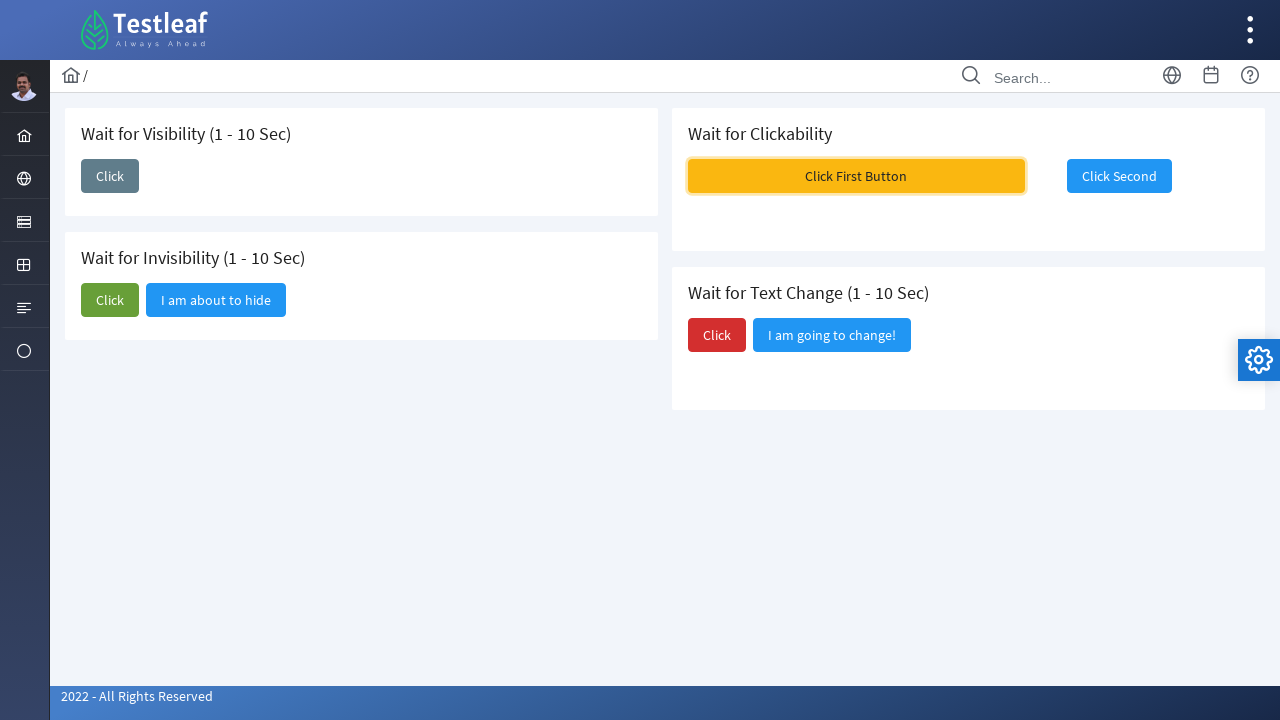

Clicked second button after waiting for clickability at (1119, 176) on xpath=//span[text()='Click Second']
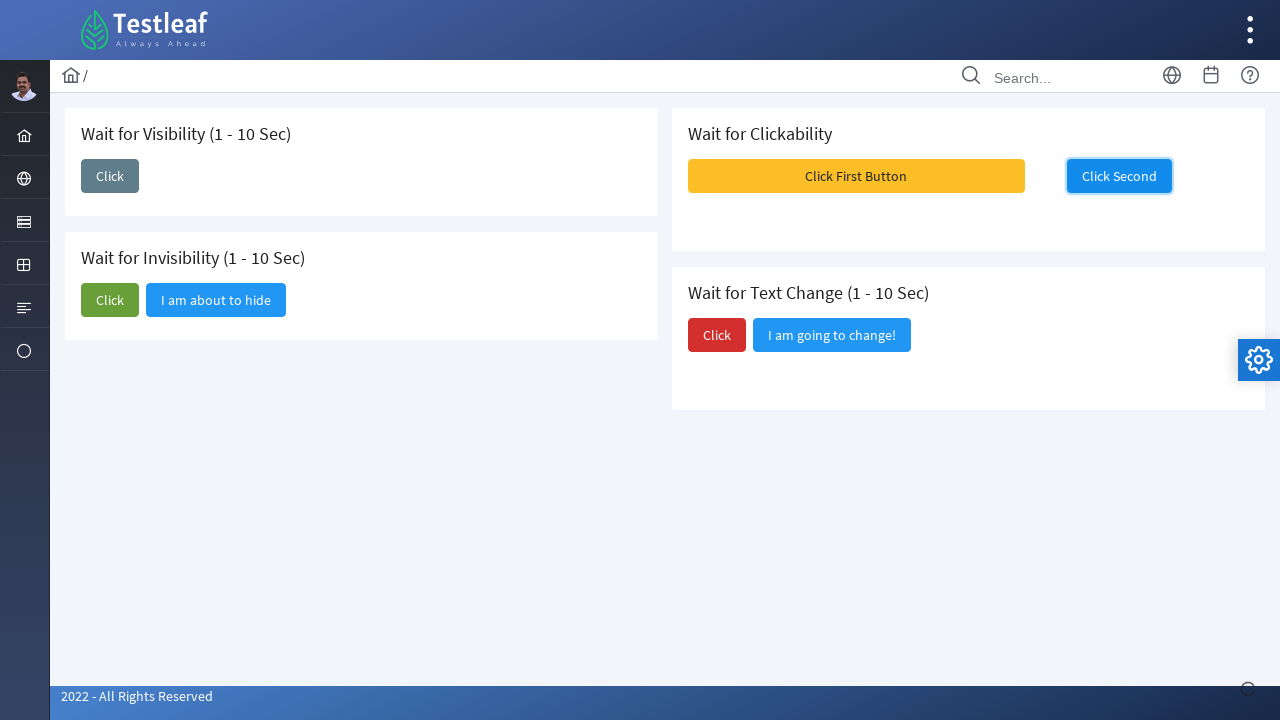

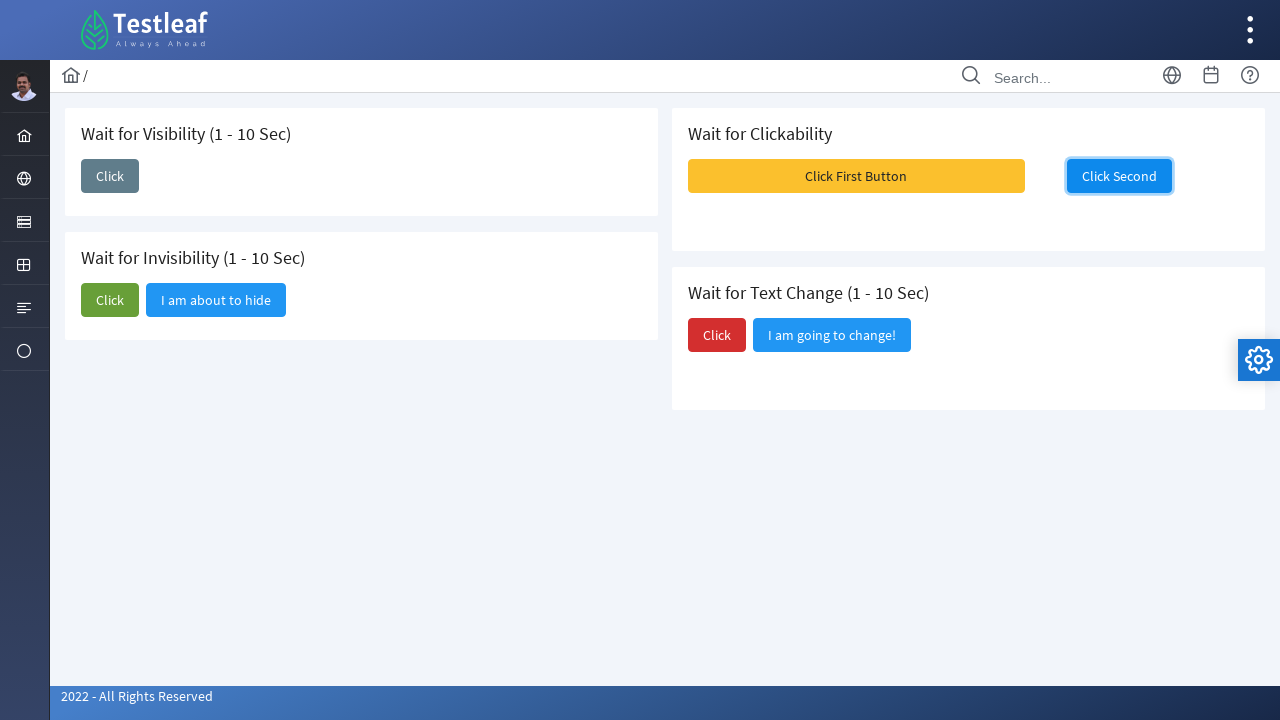